Tests that trailing tabs are removed from todo text on save

Starting URL: https://todomvc.com/examples/typescript-angular/#/

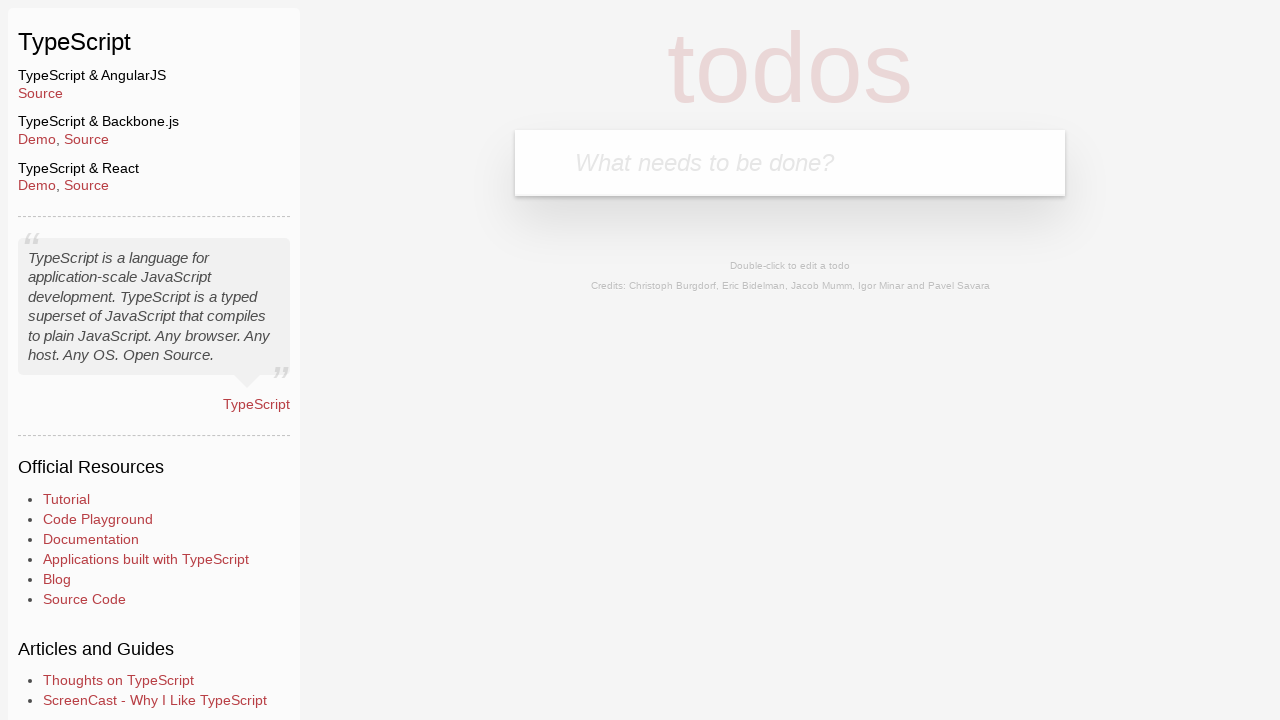

Filled new todo input with 'Lorem' on .new-todo
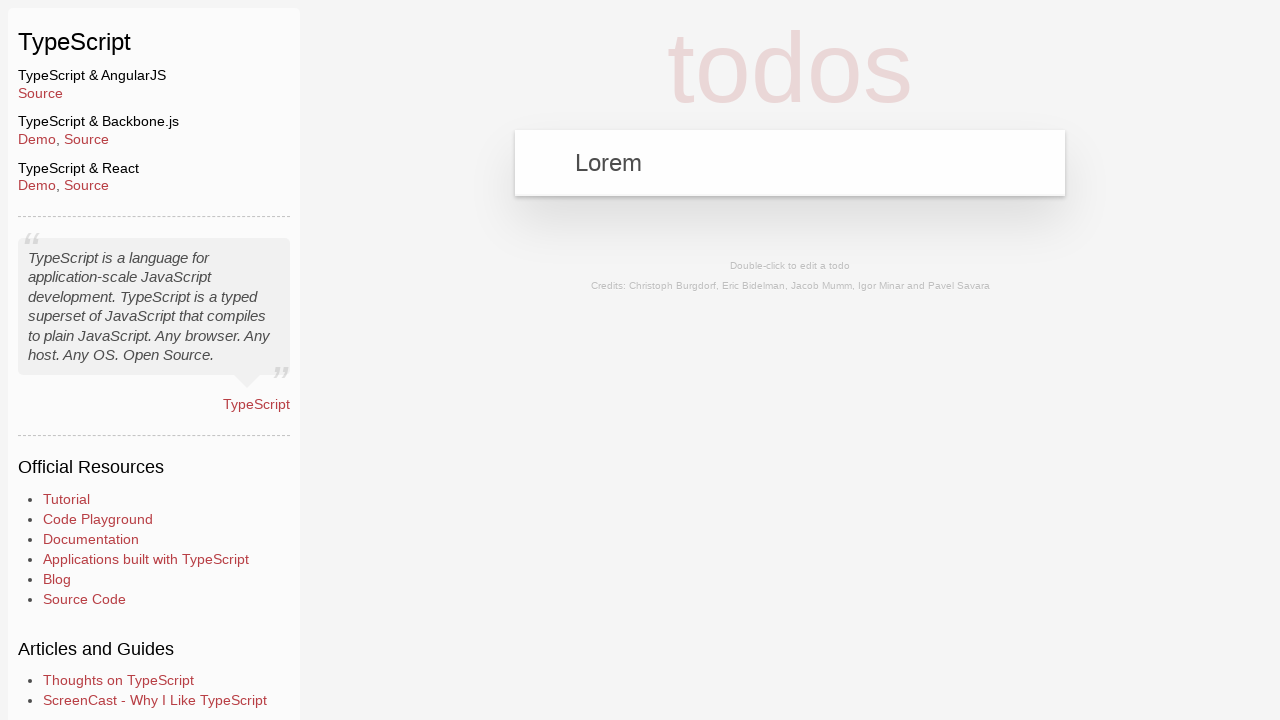

Pressed Enter to create new todo on .new-todo
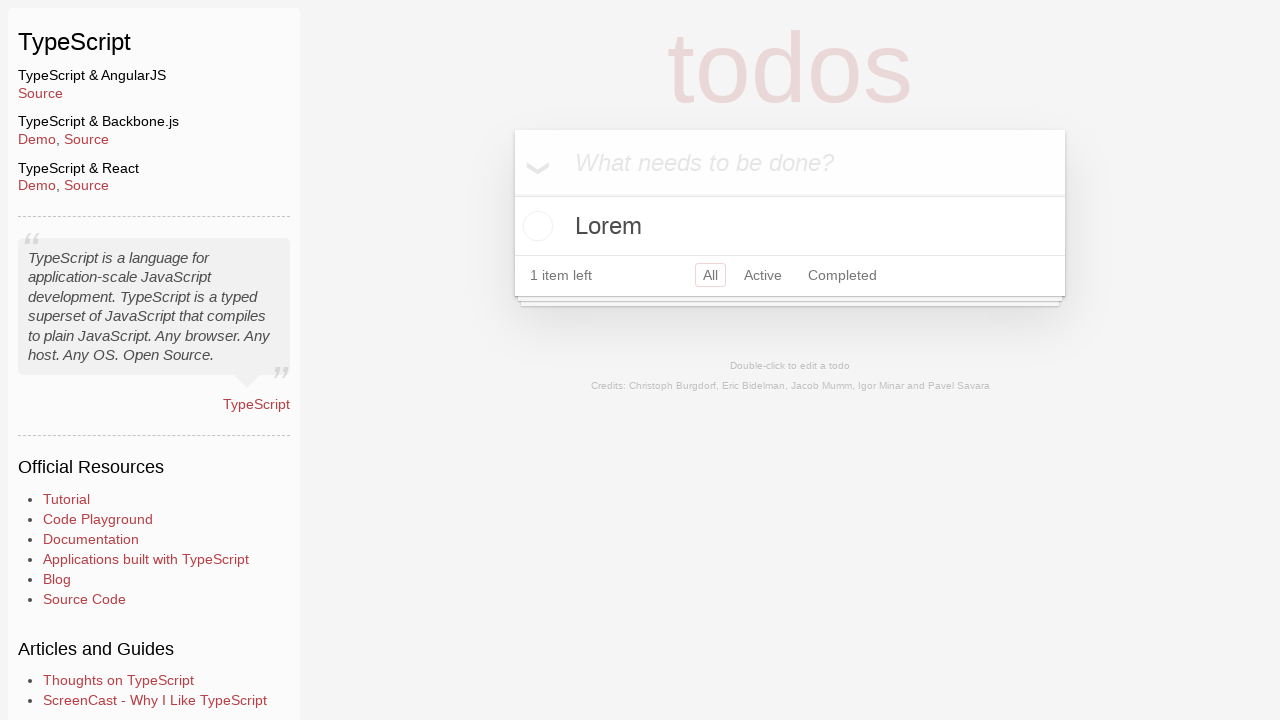

Double-clicked 'Lorem' todo to enter edit mode at (790, 226) on text=Lorem
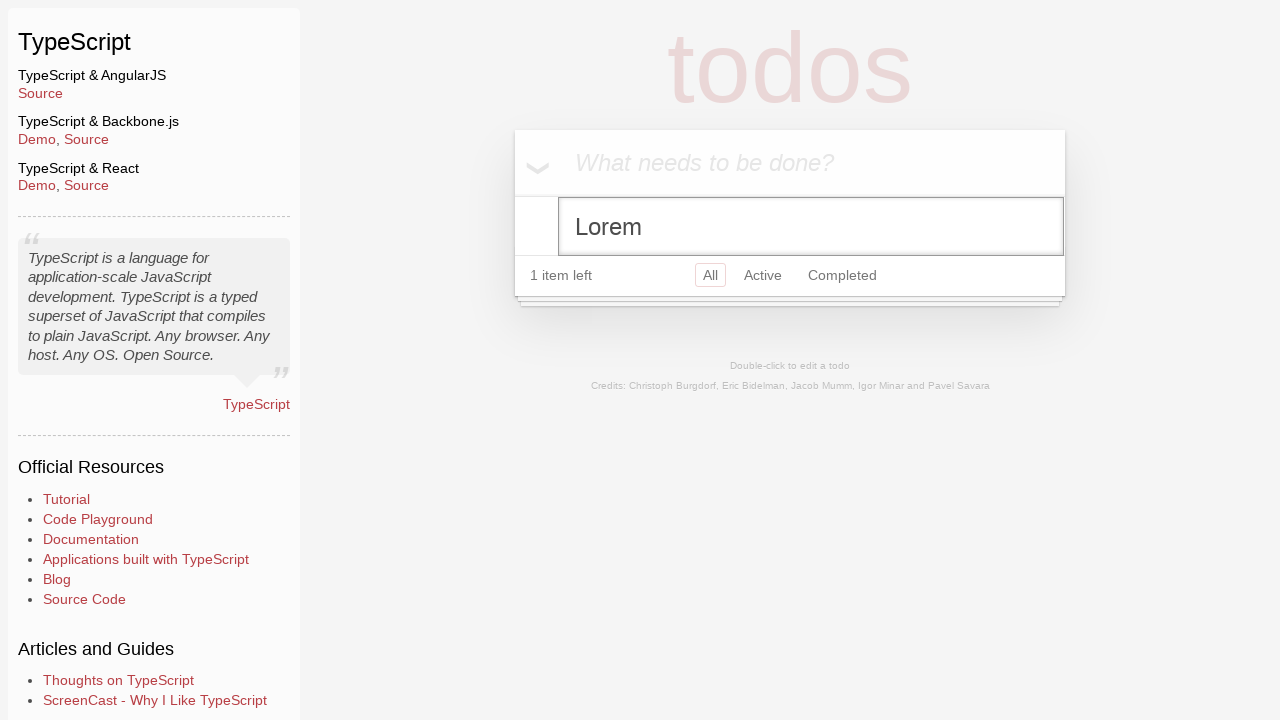

Filled edit field with 'Ipsum' followed by trailing tabs on .todo-list li.editing .edit
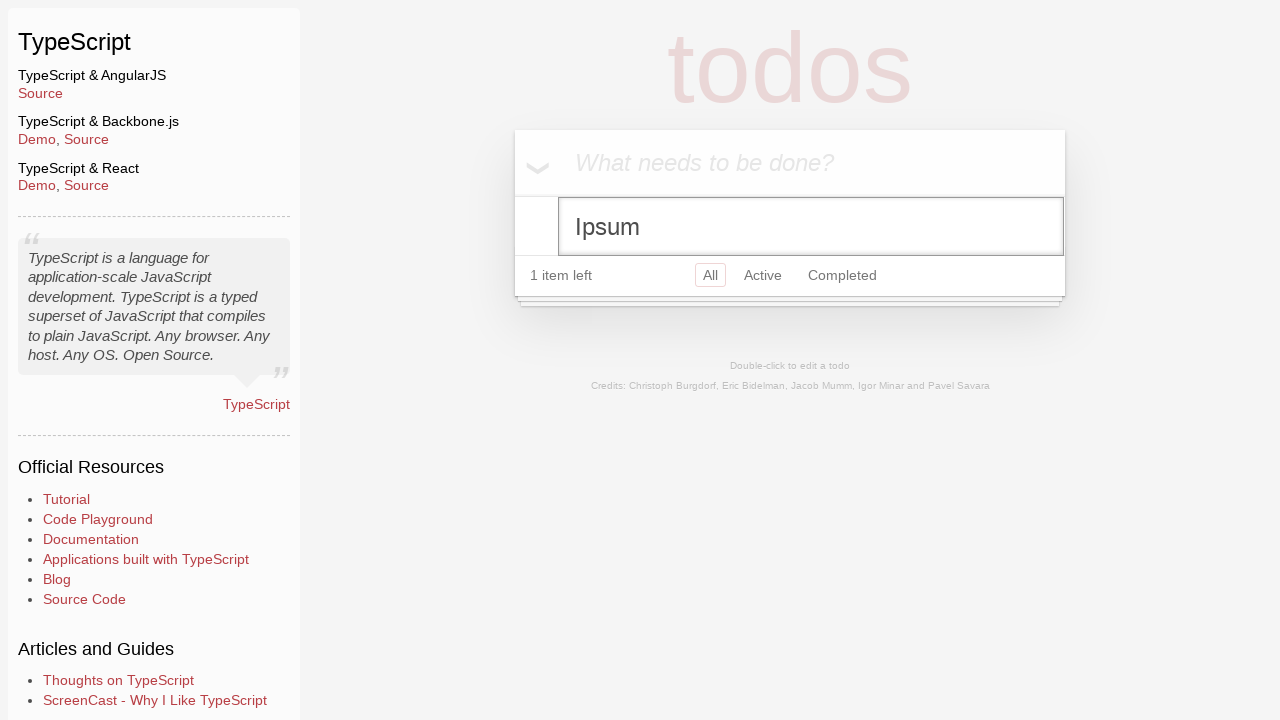

Clicked header to save todo and exit edit mode at (790, 163) on .header
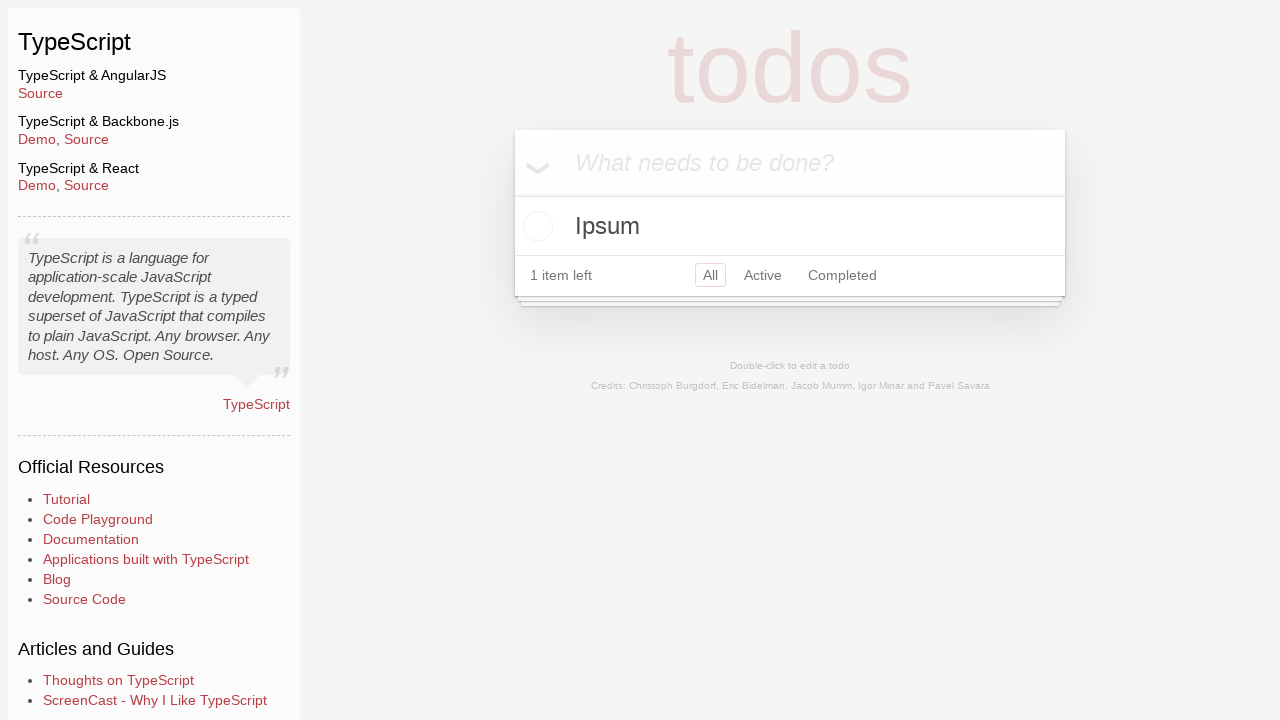

Verified that 'Ipsum' text is visible (trailing tabs trimmed)
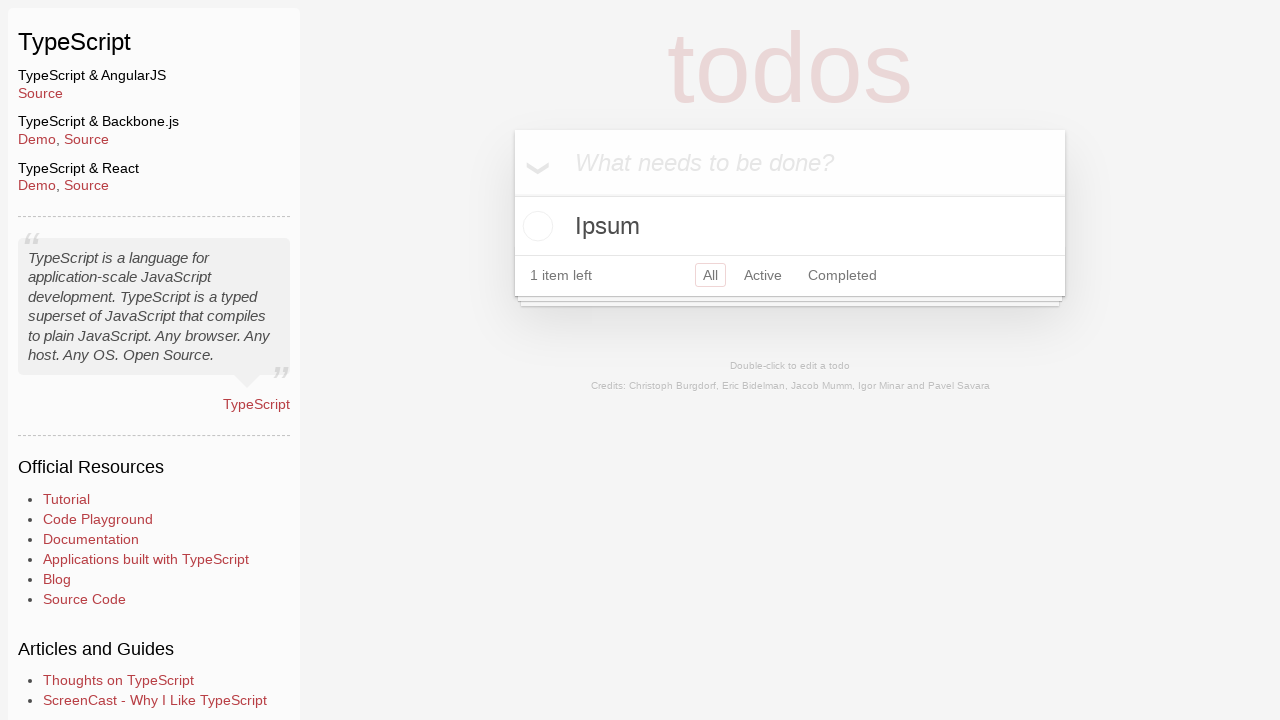

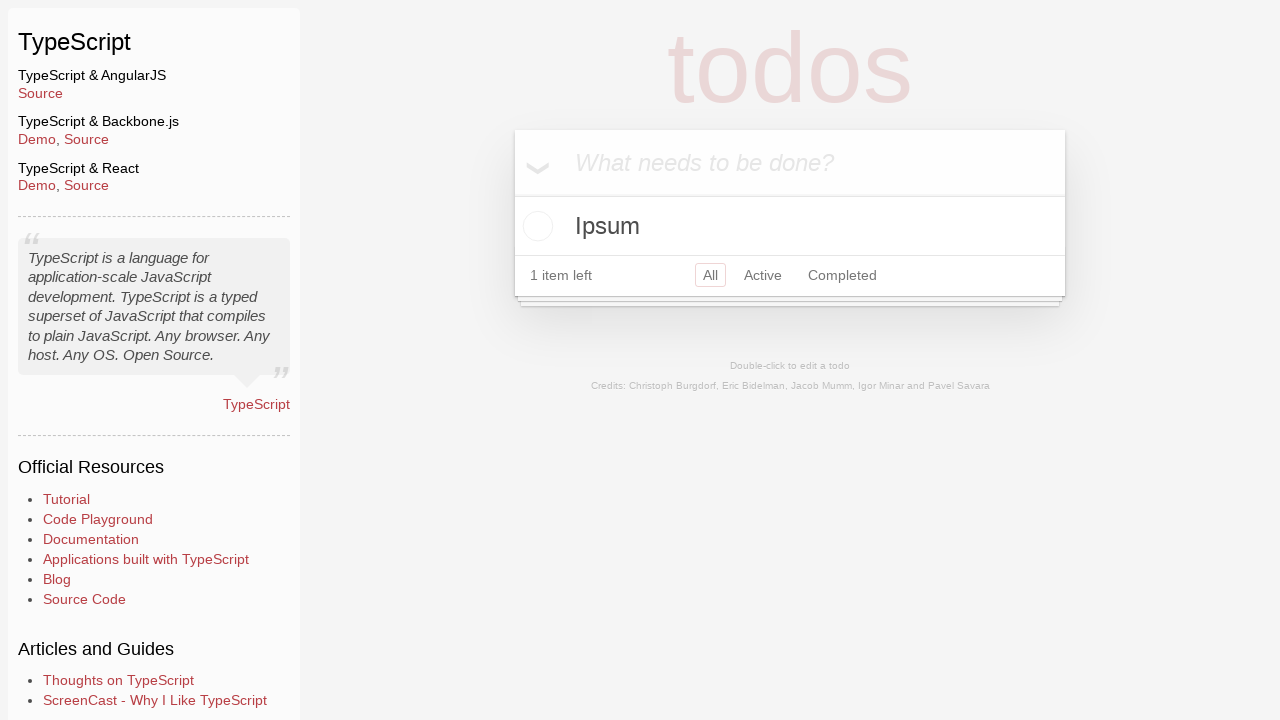